Tests an e-commerce flow including navigation through shop and home pages, verifying arrivals, adding items to basket, updating quantities, and proceeding to checkout

Starting URL: http://practice.automationtesting.in/

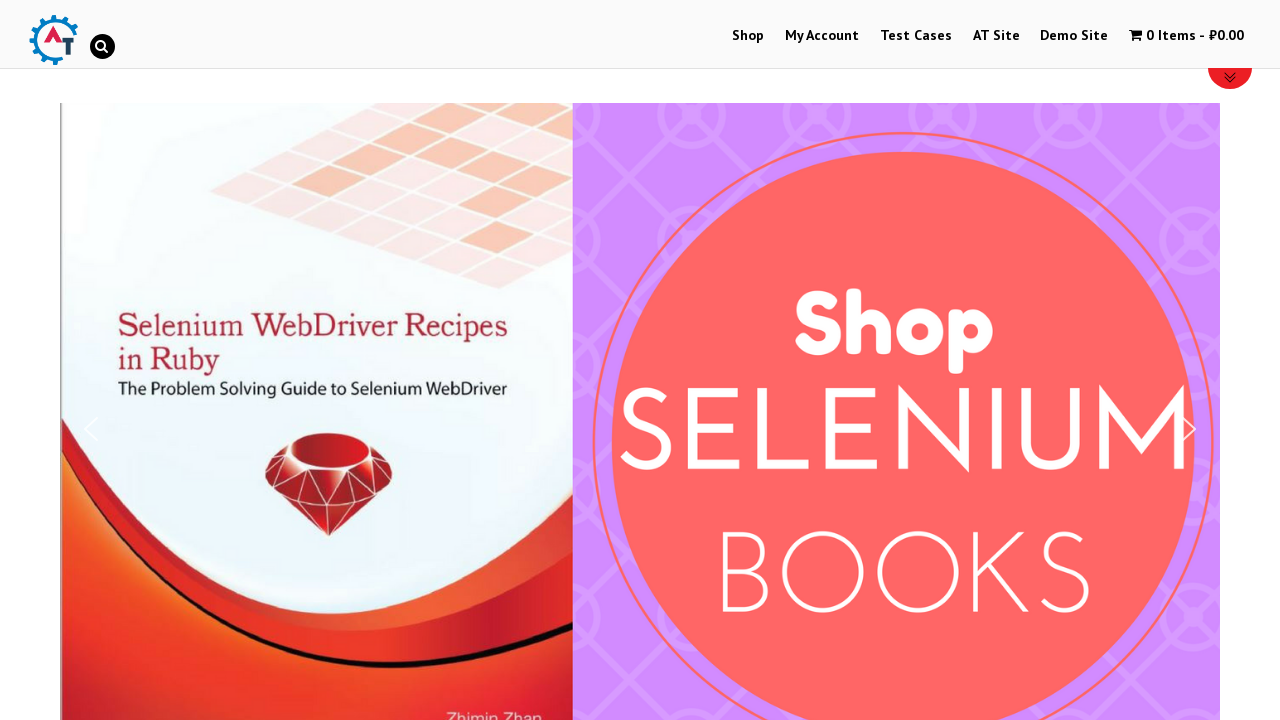

Clicked on Shop menu at (748, 36) on a:text('Shop')
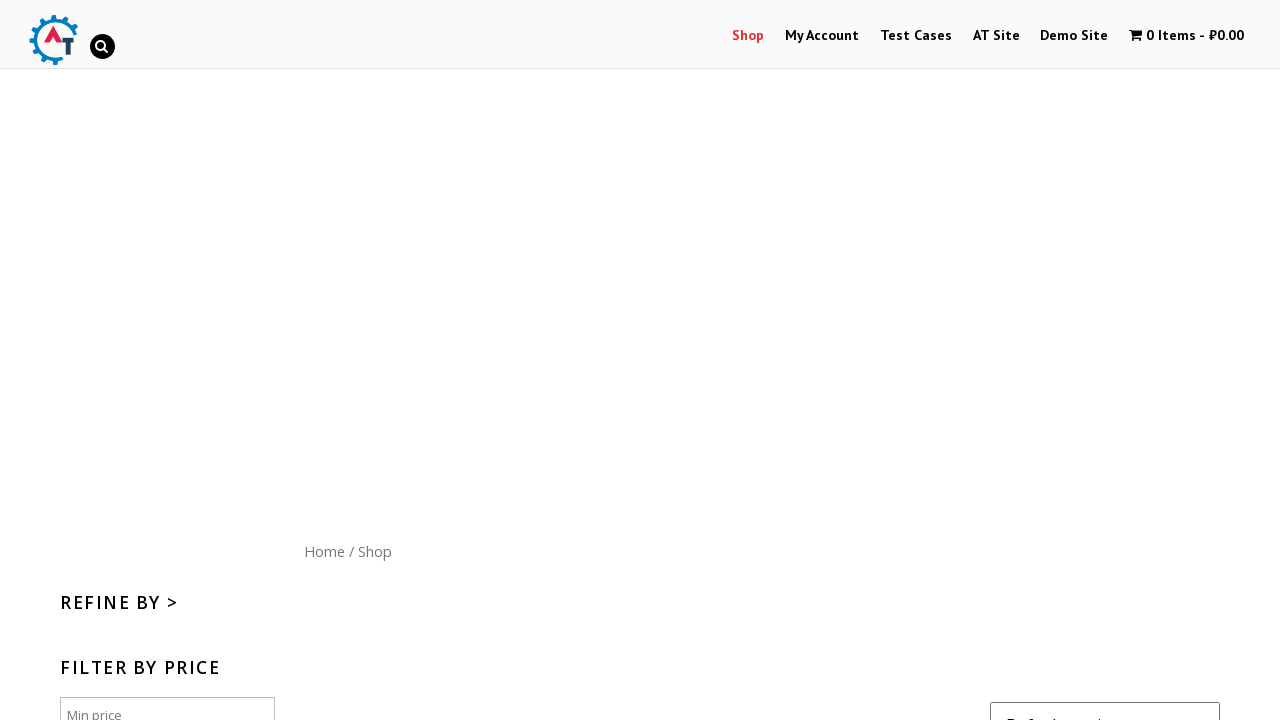

Navigated back from Shop page
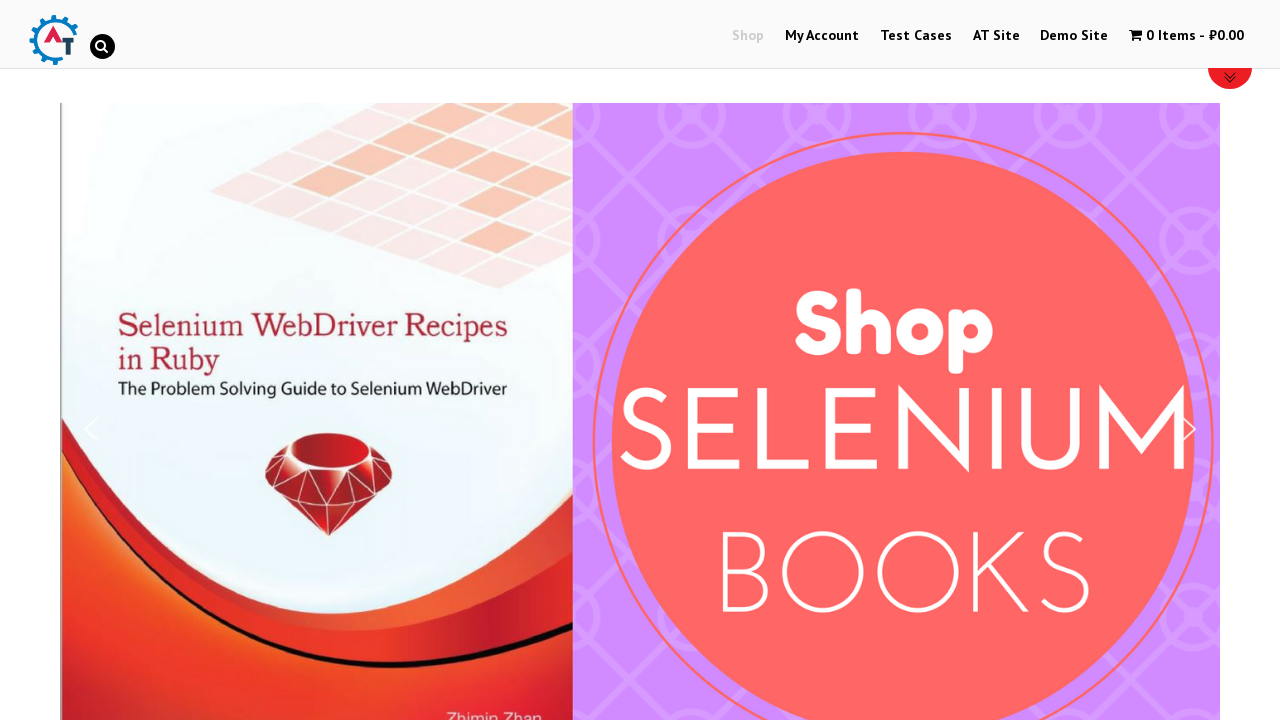

Navigated forward to Shop page
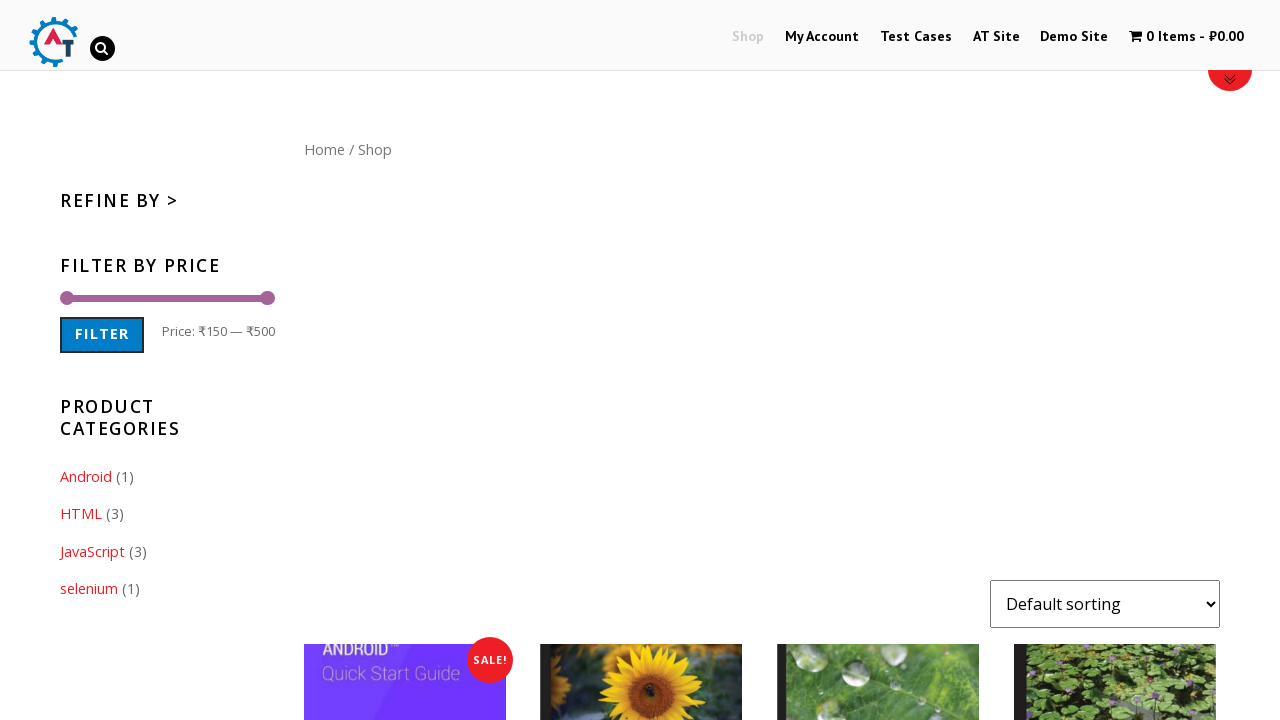

Clicked on Home menu at (324, 149) on a:text('Home')
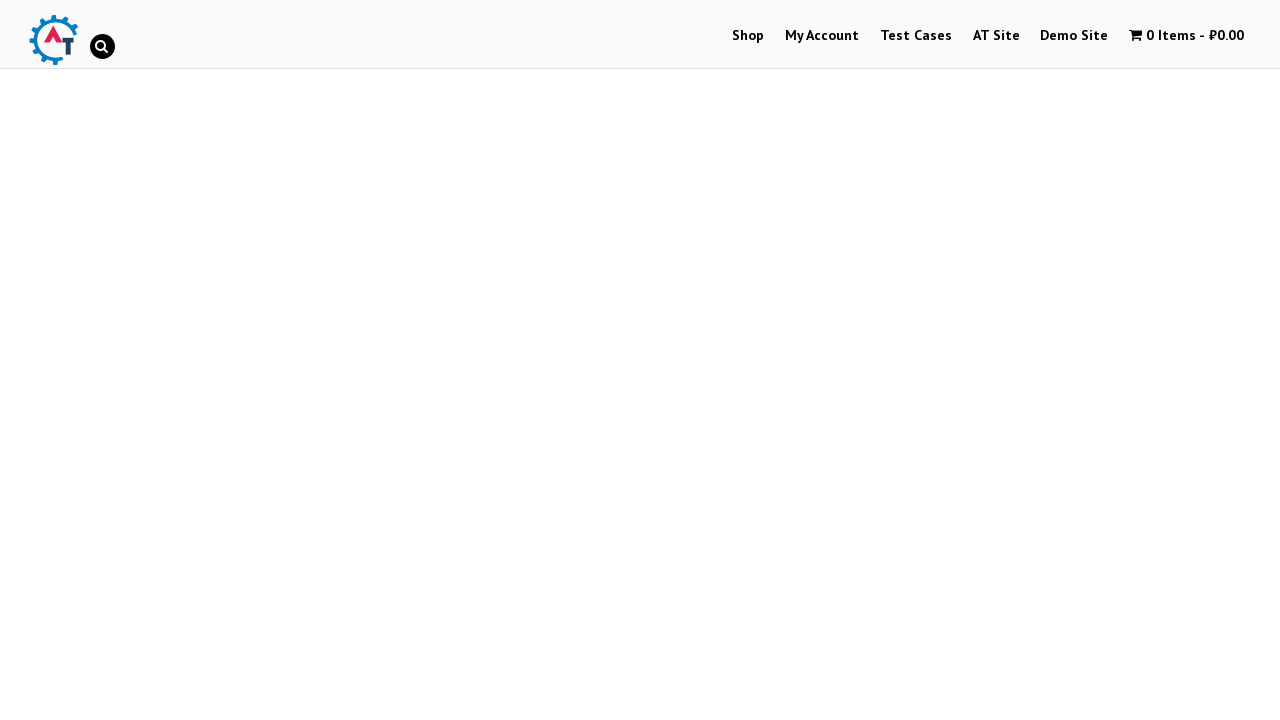

New arrivals loaded on home page
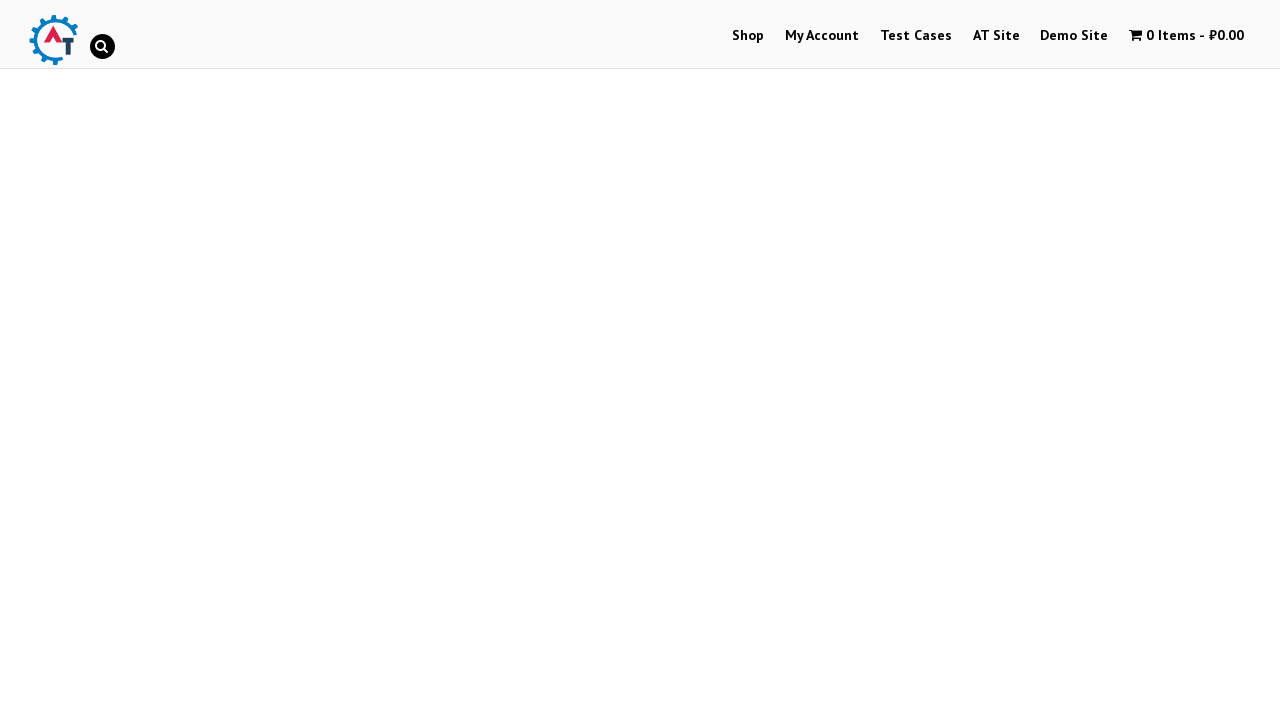

Verified 3 new arrival products are displayed
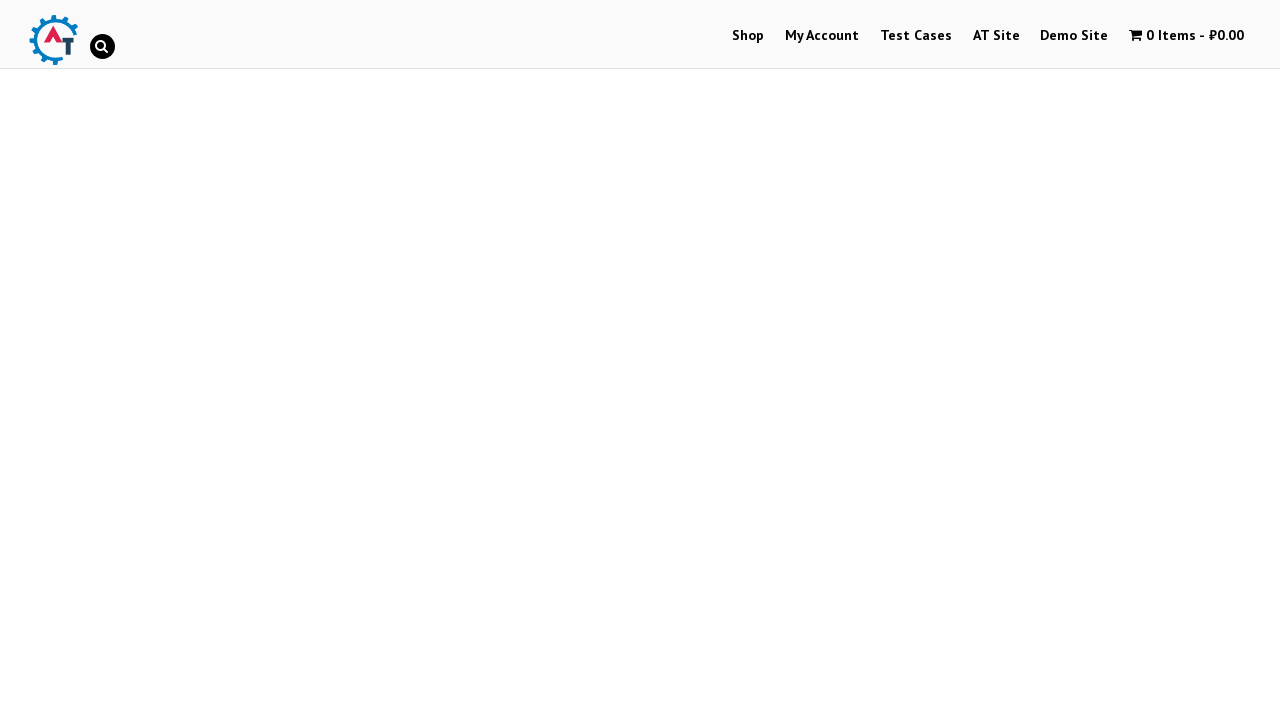

Clicked on first arrival product at (241, 320) on (//*[@class='woocommerce-LoopProduct-link'])[1]
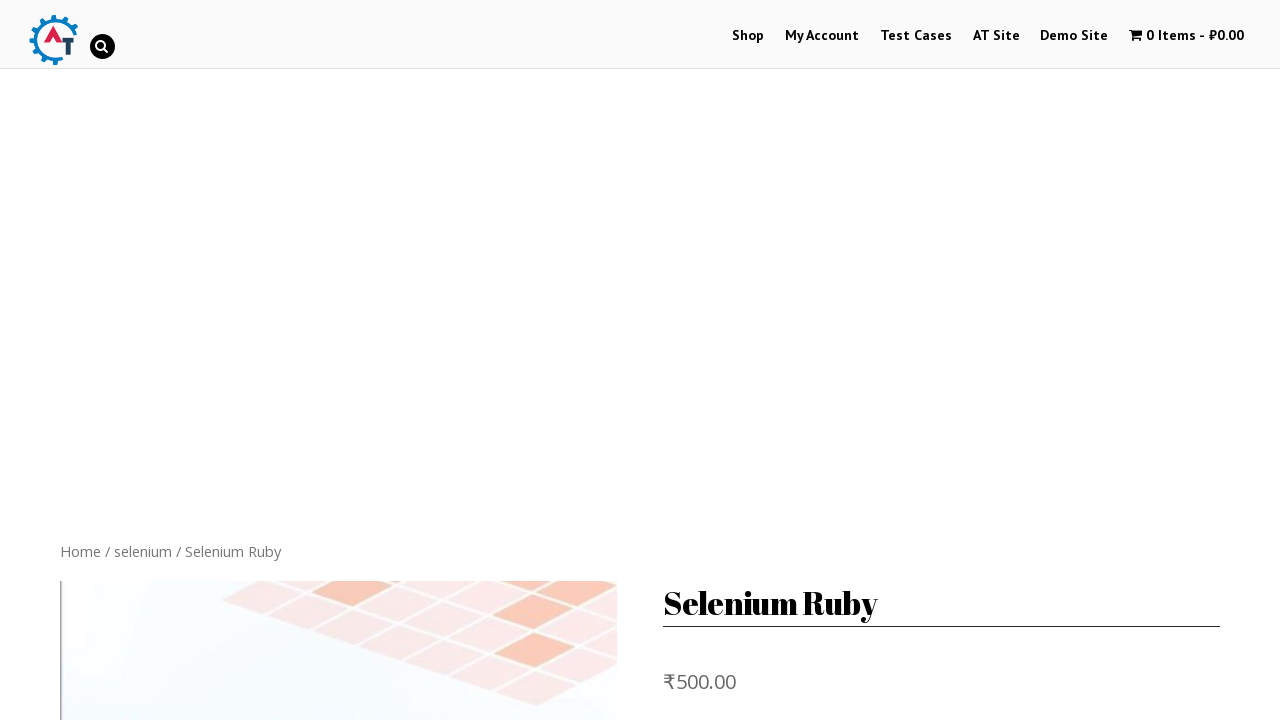

Navigated back to home page from first product
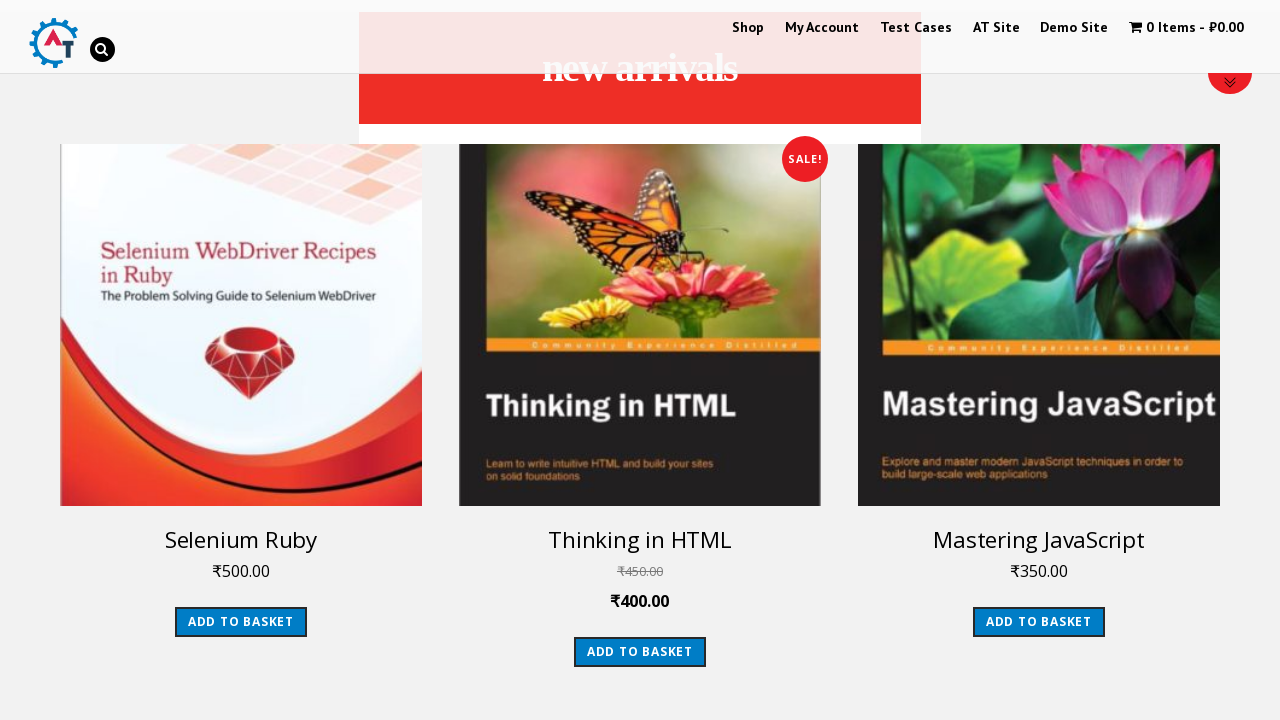

Clicked on second arrival product at (805, 159) on (//*[@class='woocommerce-LoopProduct-link'])[2]
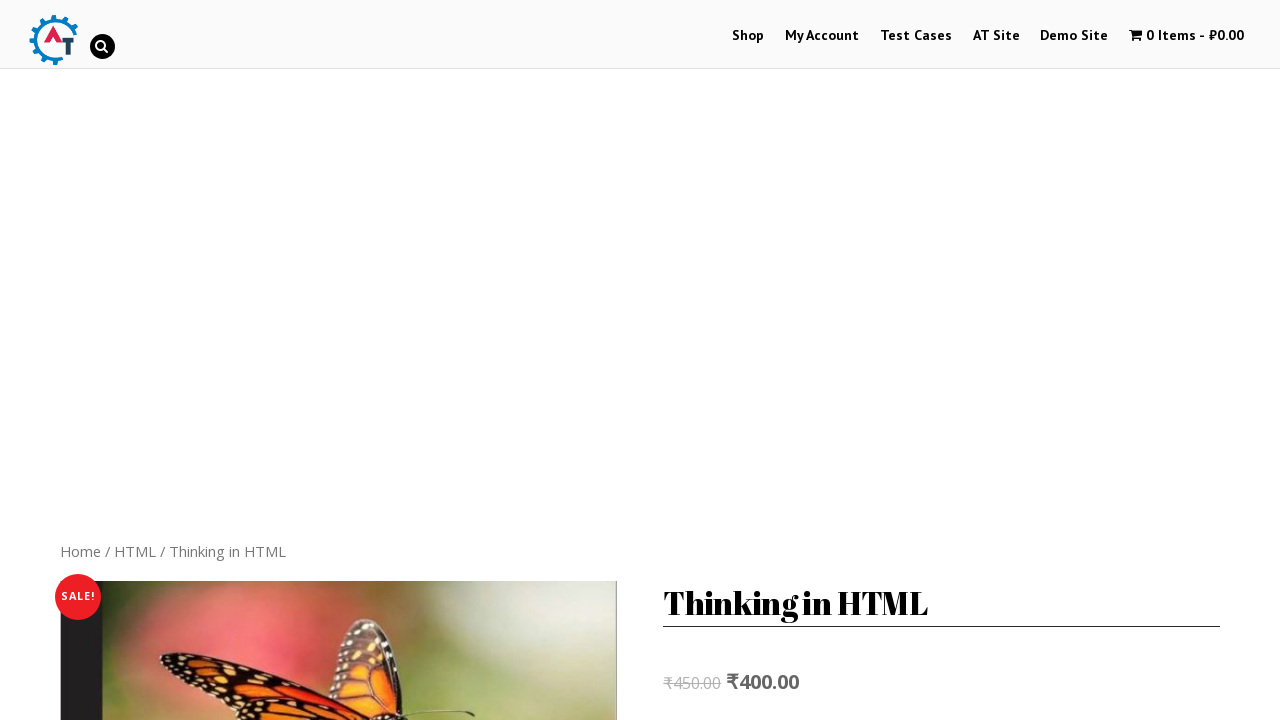

Navigated back to home page from second product
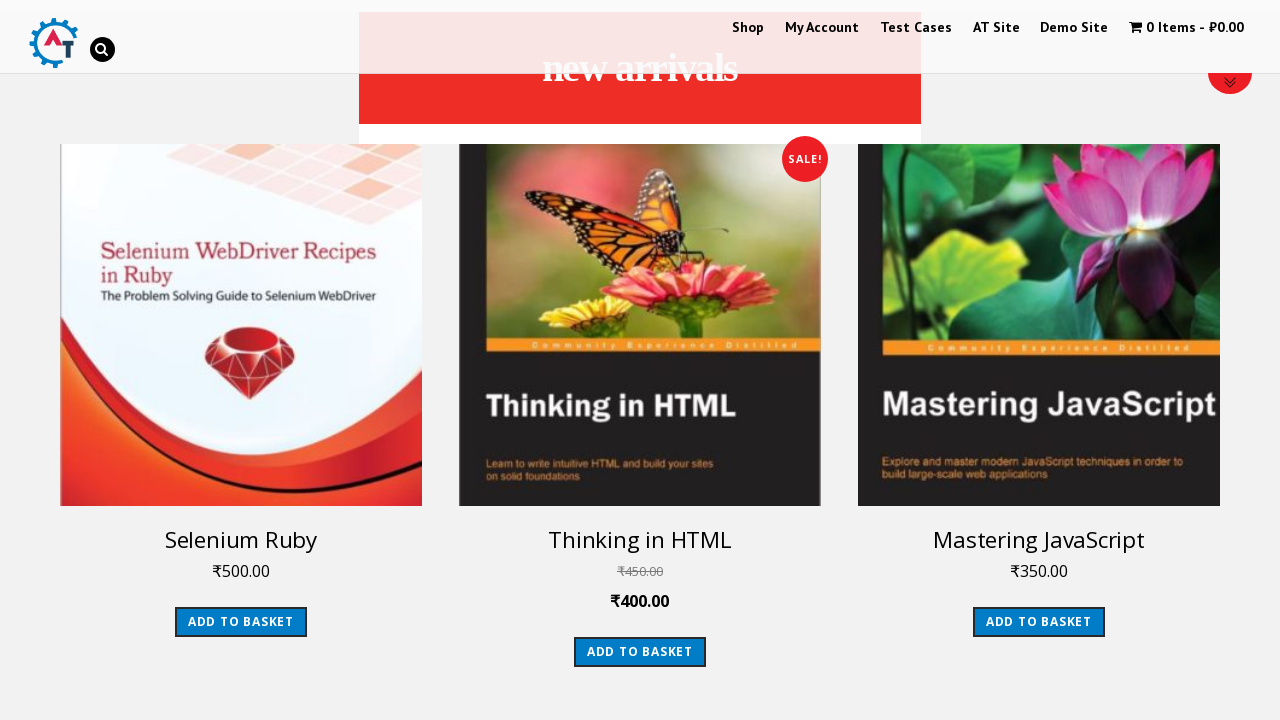

Clicked on third arrival product at (1039, 325) on (//*[@class='woocommerce-LoopProduct-link'])[3]
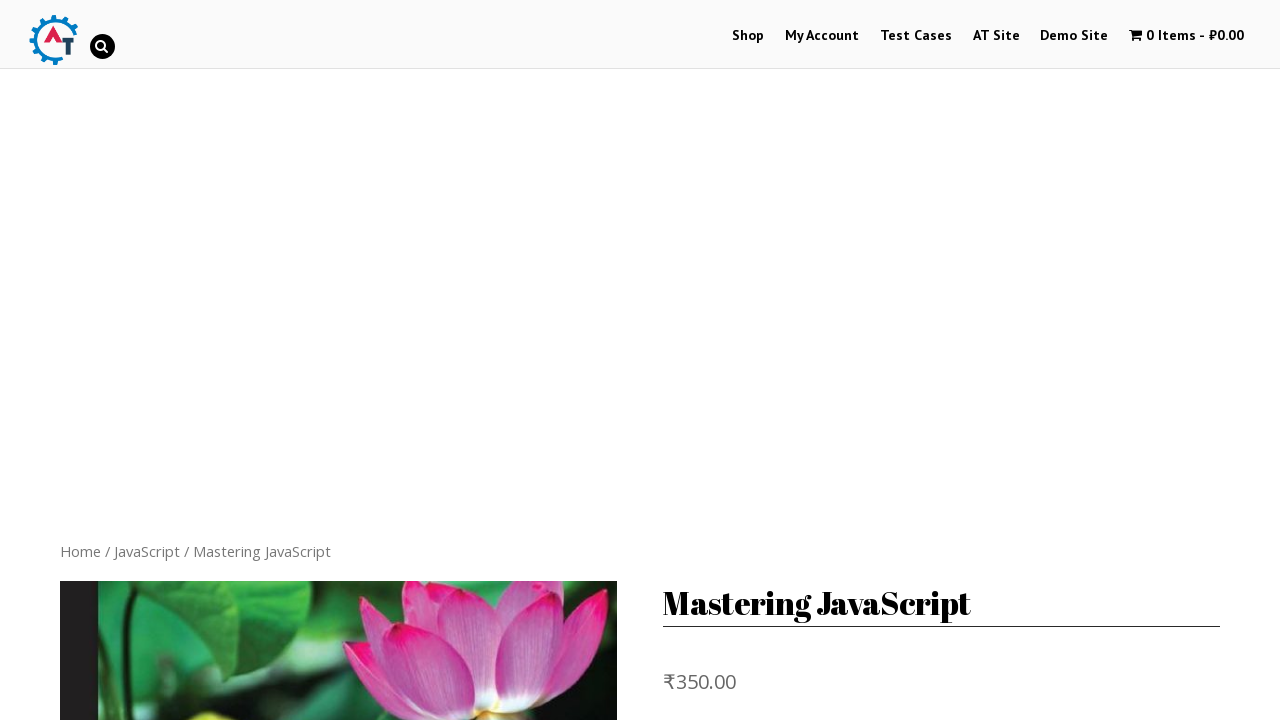

Product page loaded with product title
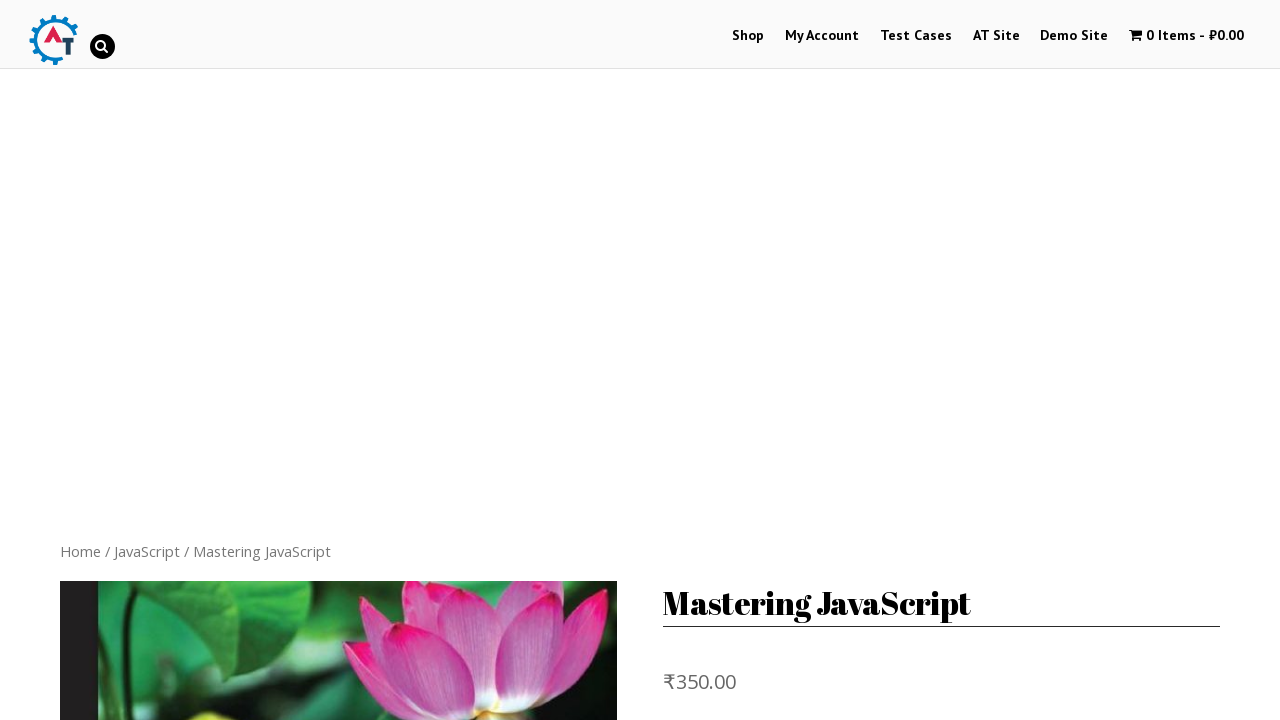

Add to basket button is visible on product page
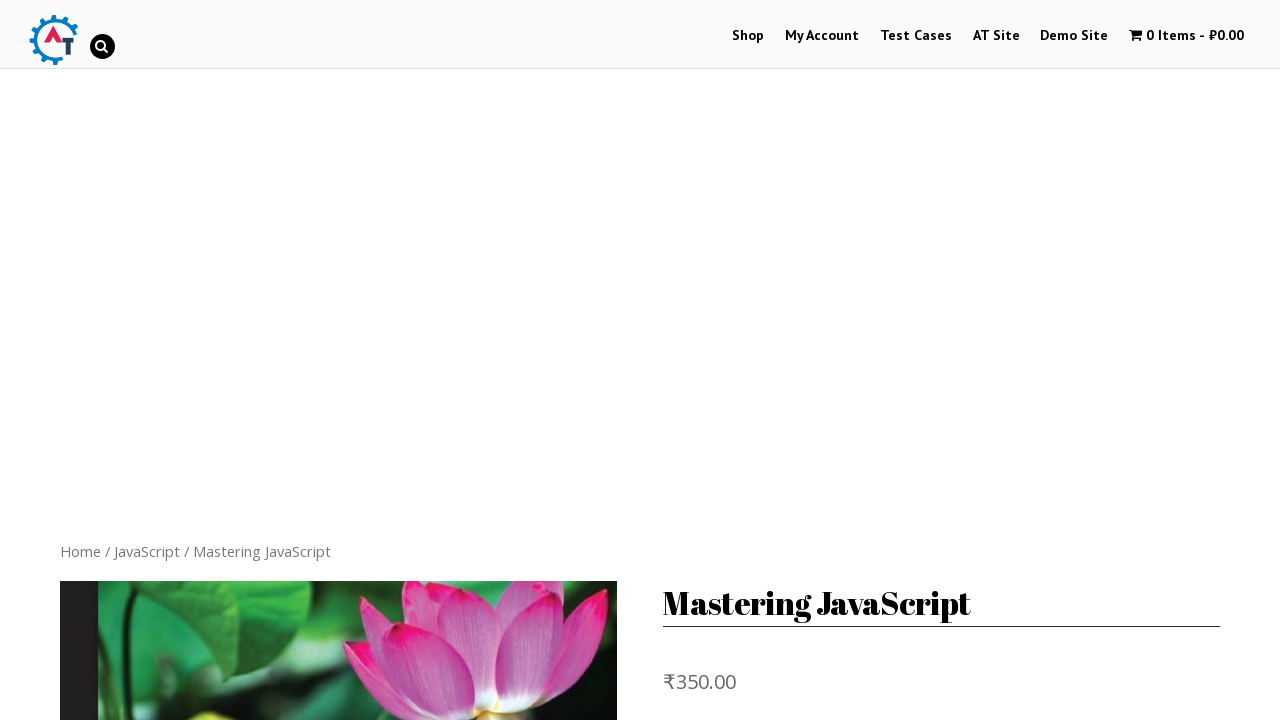

Clicked Add to basket button at (812, 479) on xpath=//*[text()='Add to basket']
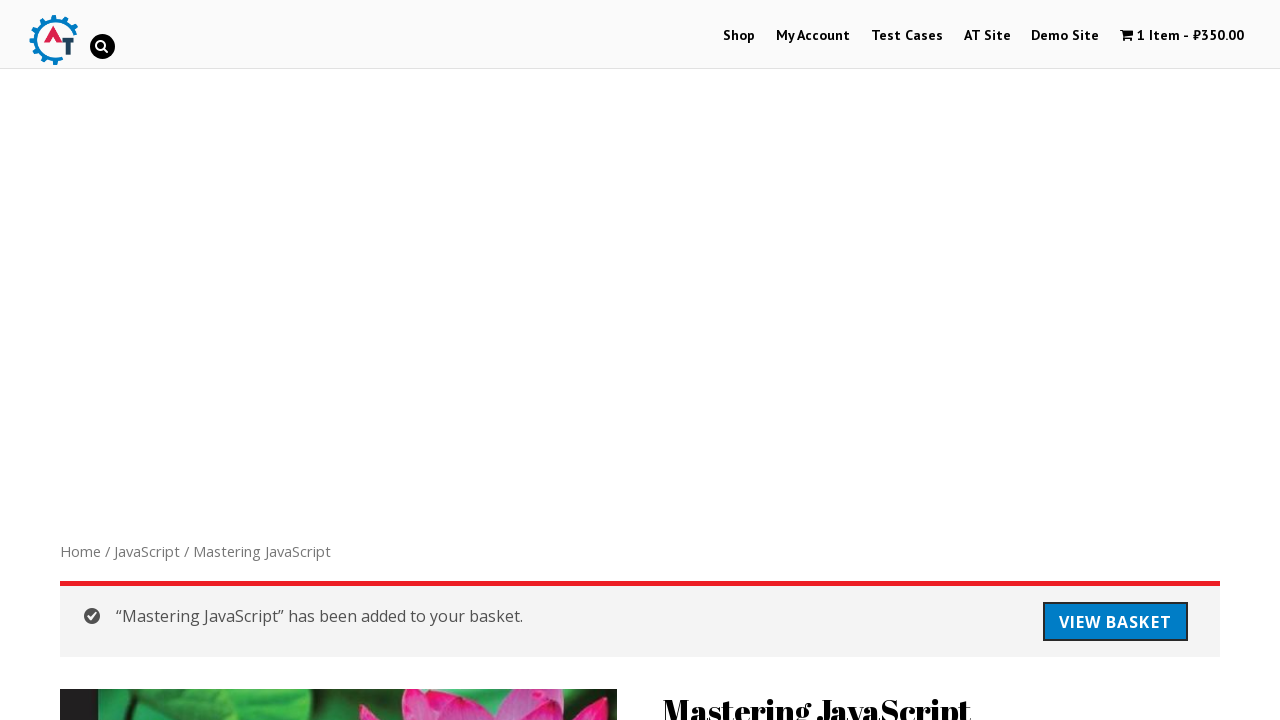

Cart updated with product added
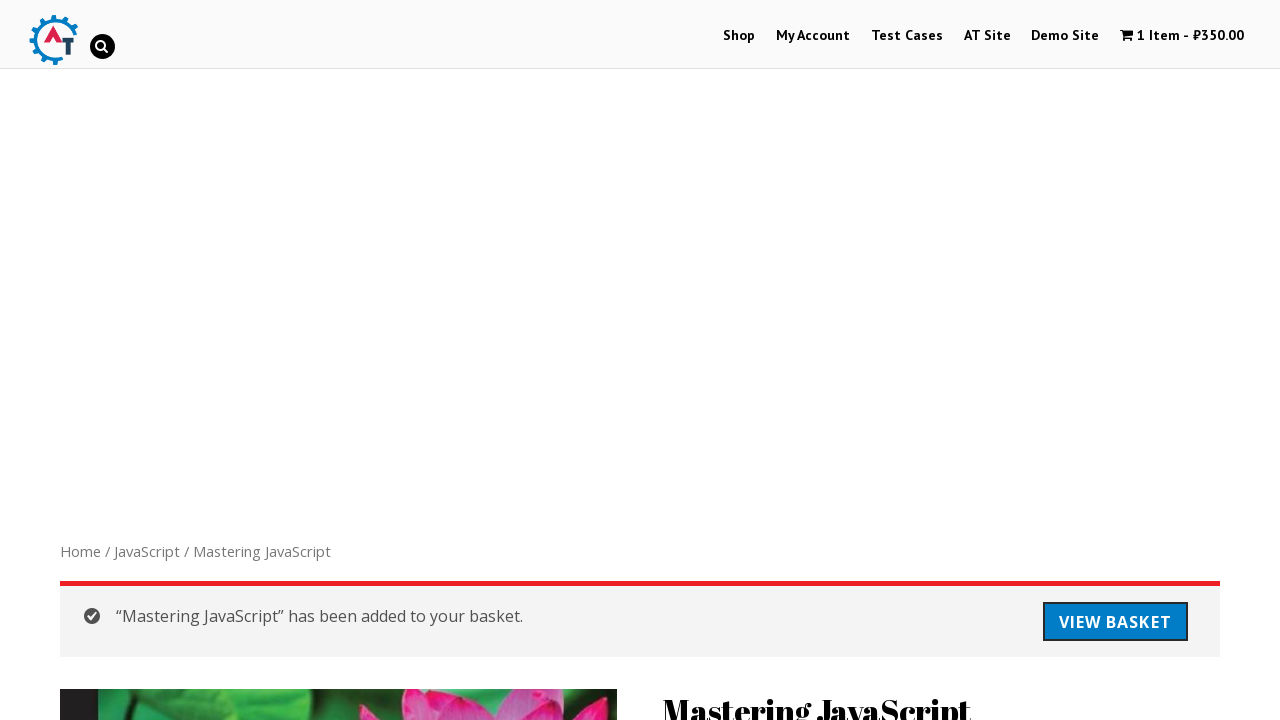

Clicked on shopping cart to view cart contents at (1182, 36) on xpath=//*[@title='View your shopping cart']
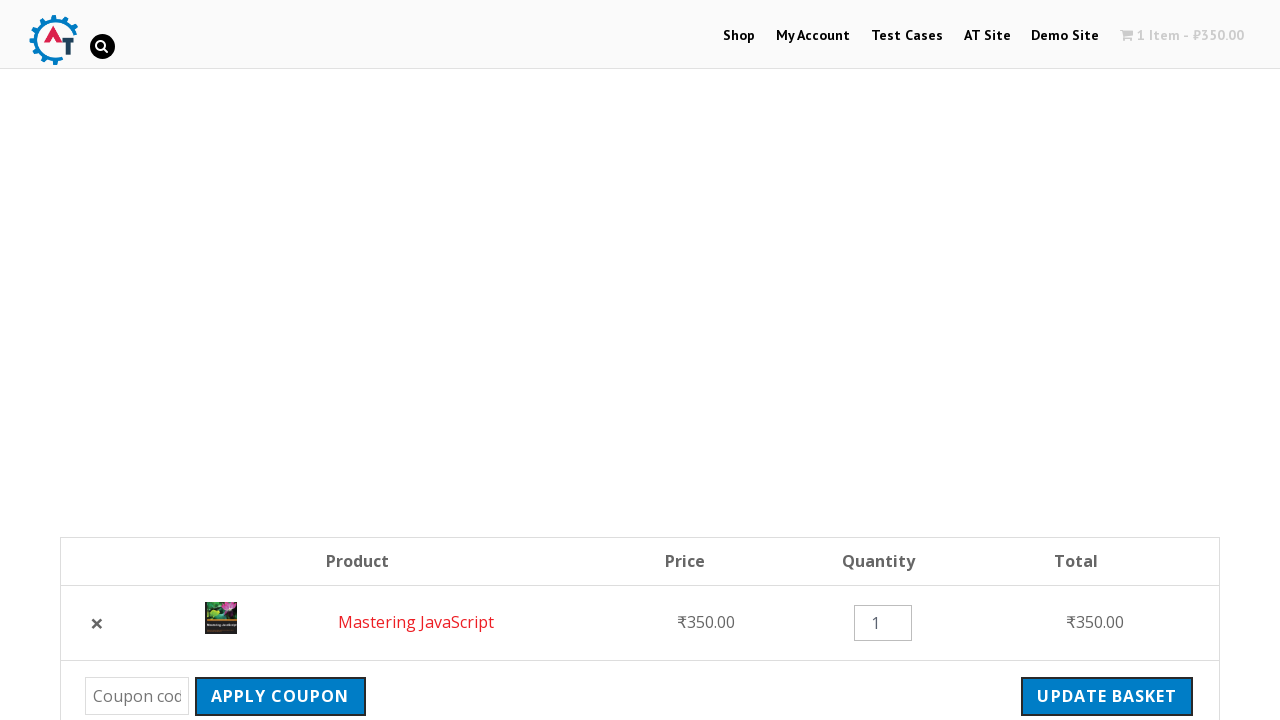

Clicked on quantity input field at (883, 623) on xpath=//*[@inputmode='numeric']
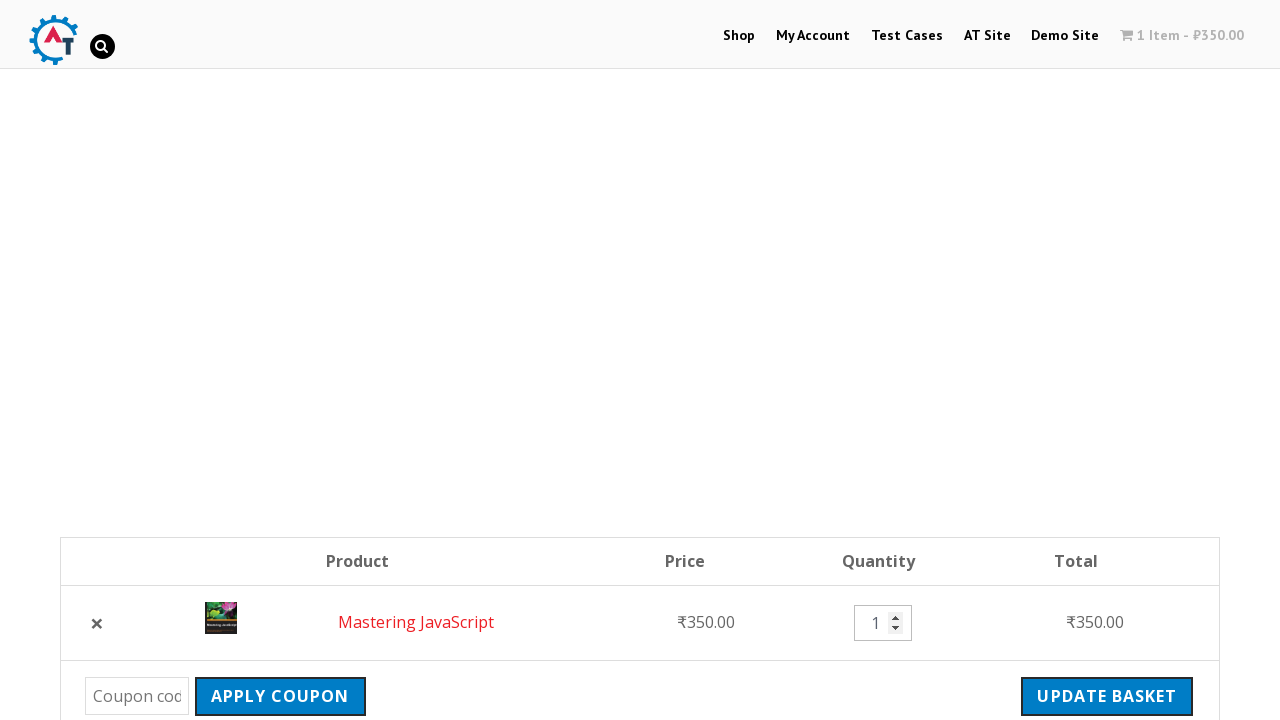

Focused on quantity field at (883, 623) on xpath=//input[@title='Qty']
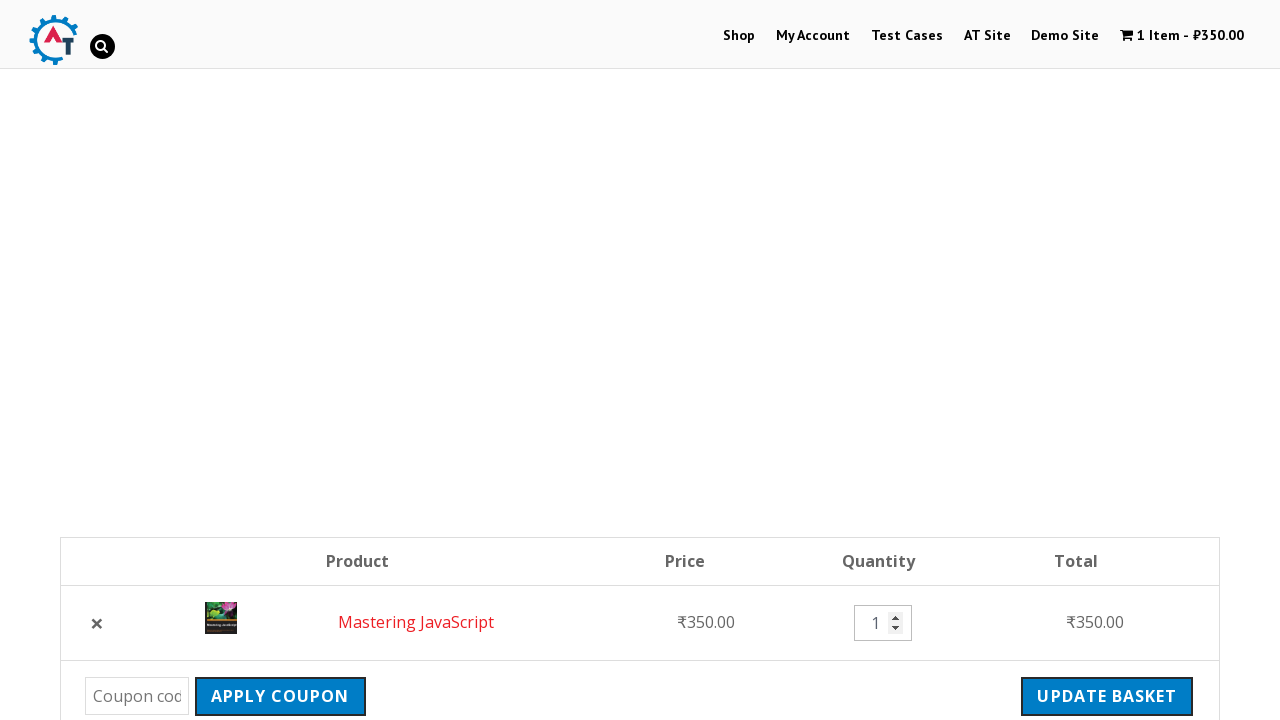

Increased product quantity by 1 using arrow key on xpath=//input[@title='Qty']
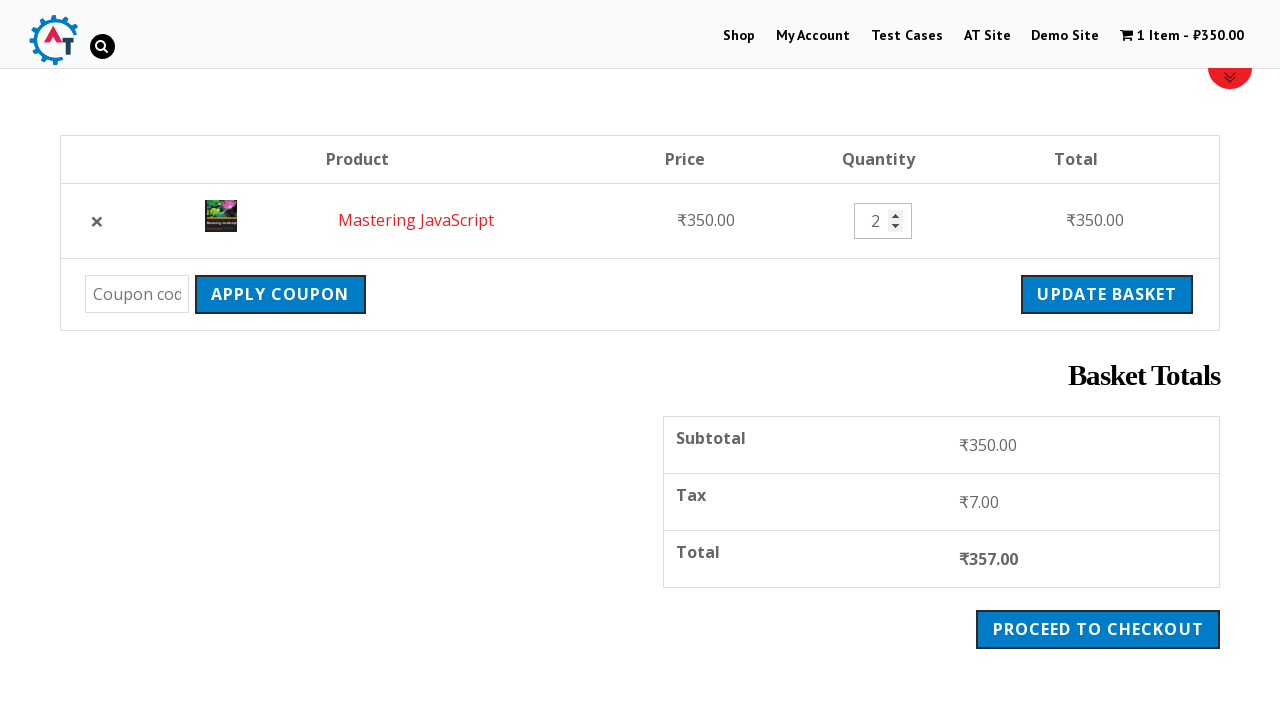

Update Basket button is available
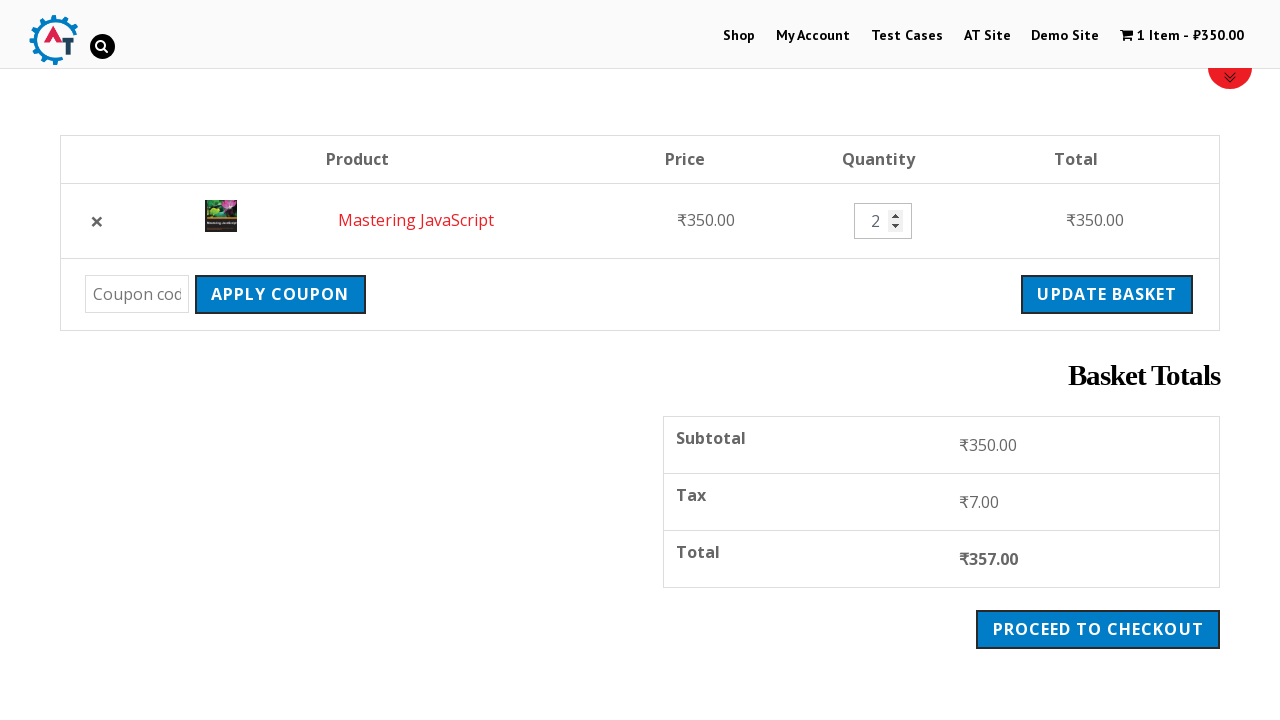

Clicked Update Basket button to confirm quantity change at (1107, 294) on xpath=//*[@value='Update Basket']
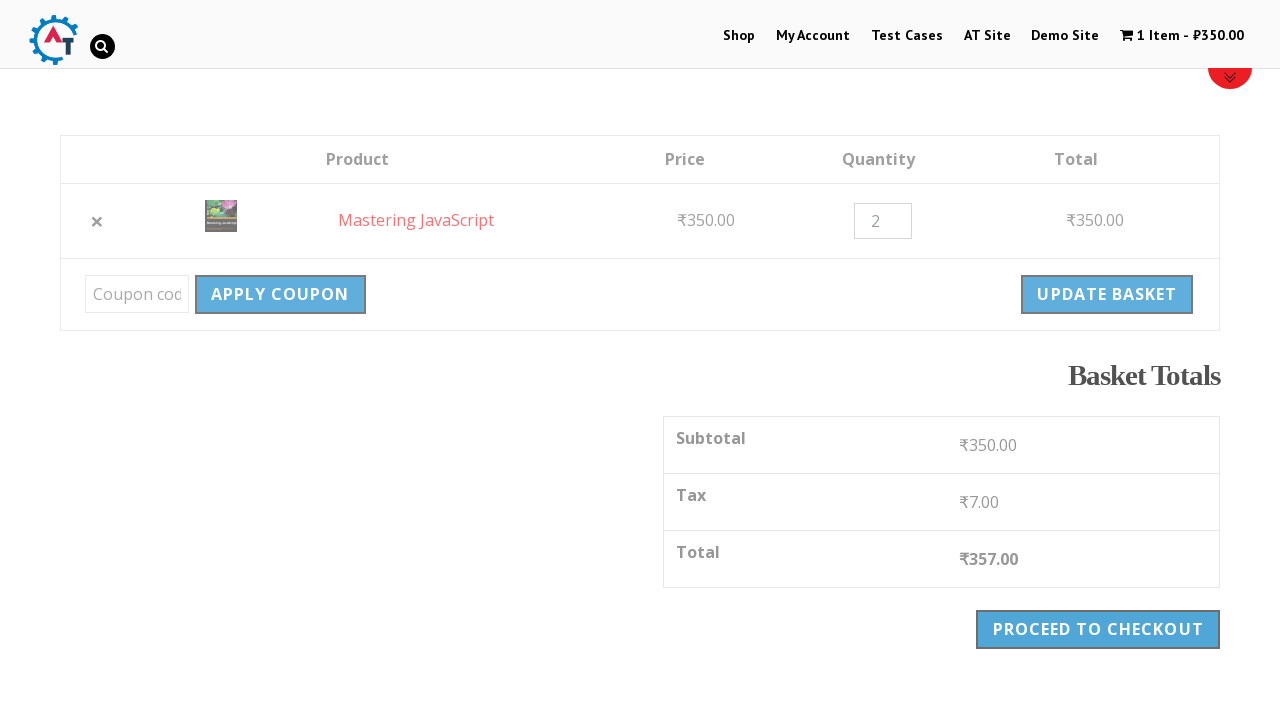

Scrolled to bottom of cart page
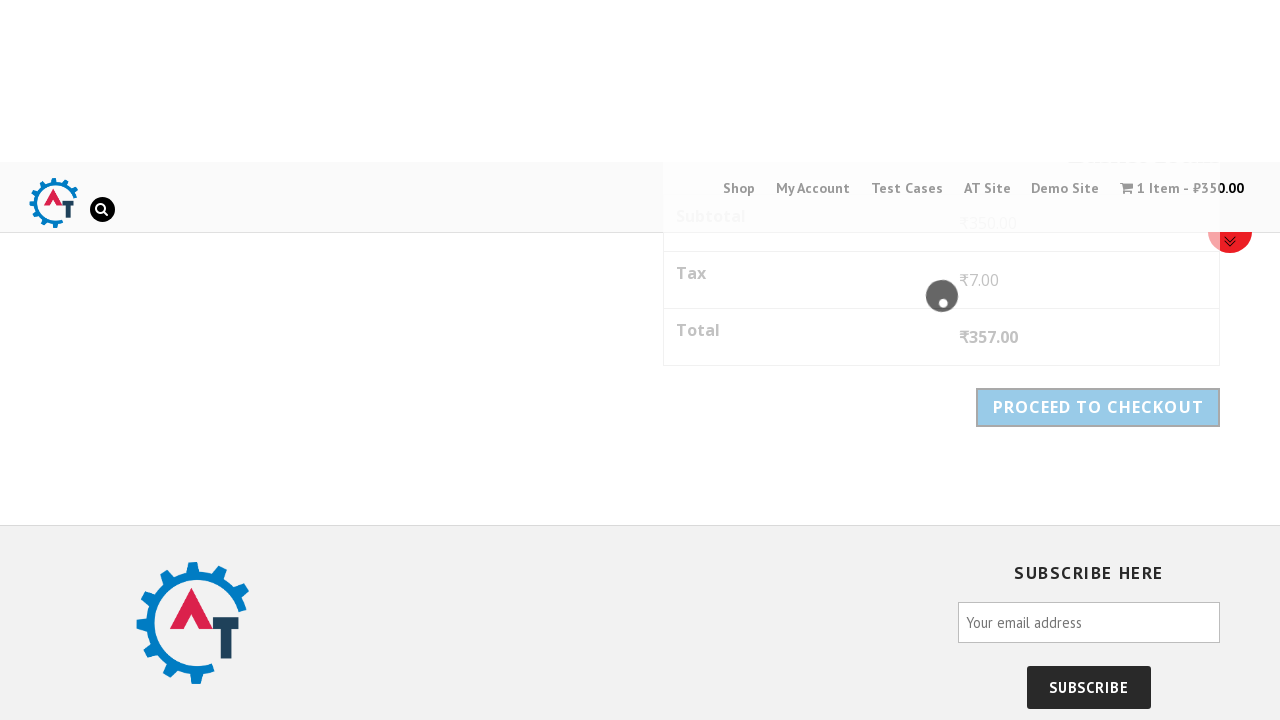

Waited for page to fully load
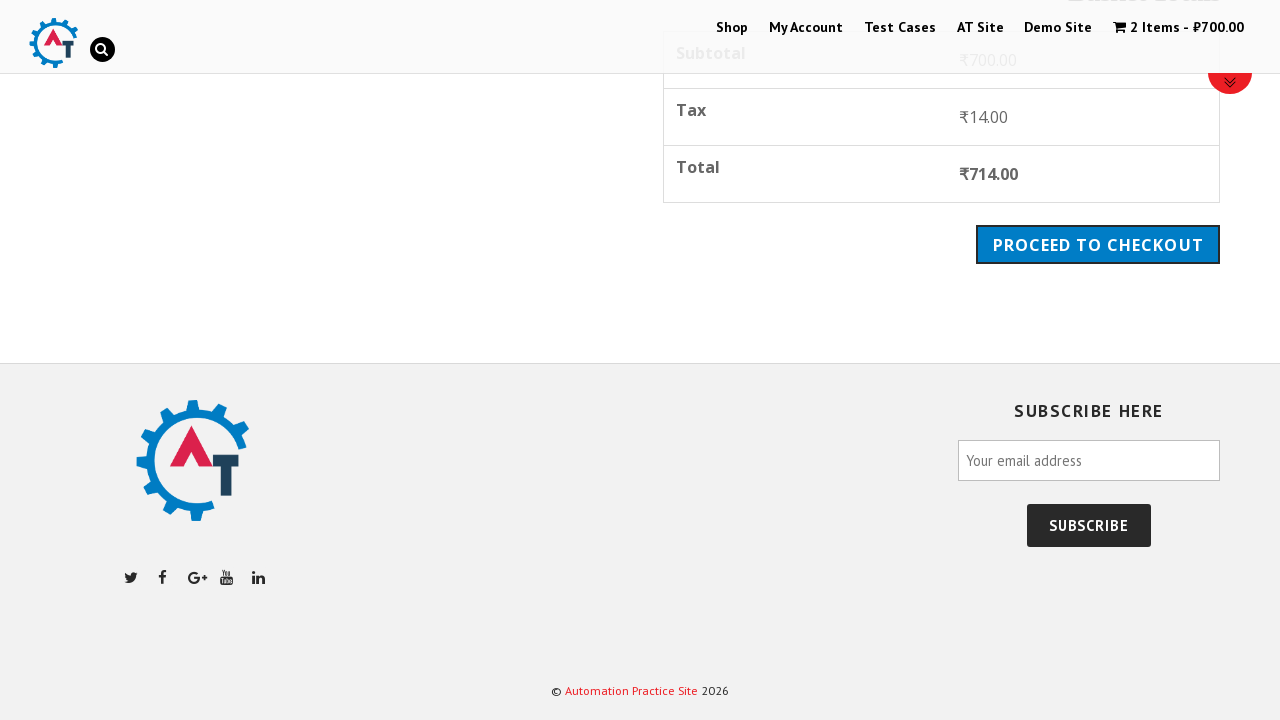

Clicked checkout button to proceed to checkout at (1098, 245) on xpath=//a[@class='checkout-button button alt wc-forward']
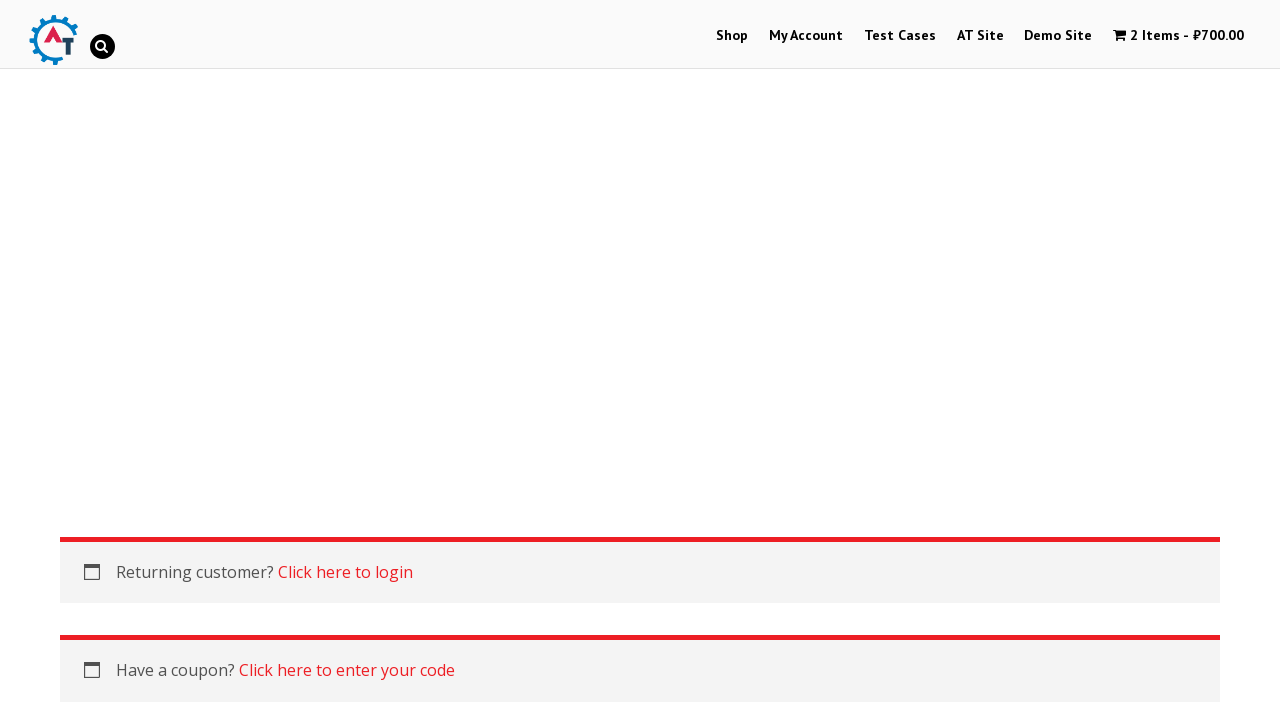

Verified shopping cart is still accessible from checkout page
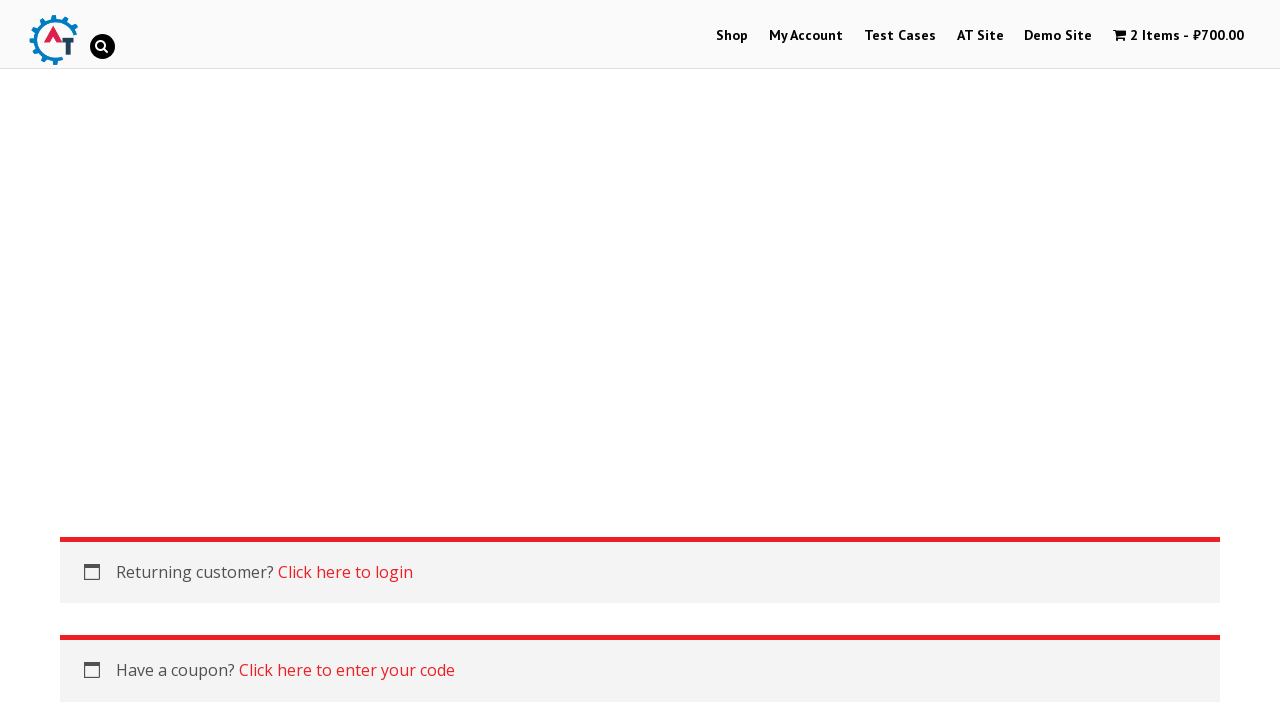

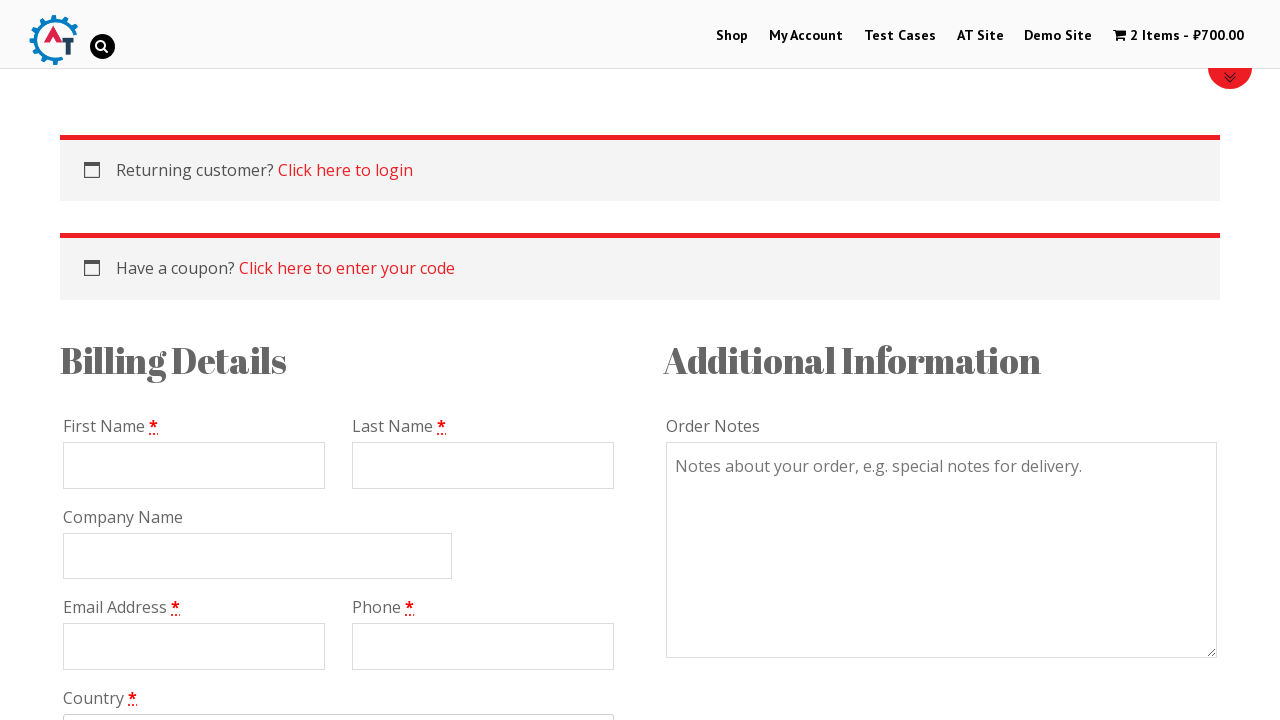